Tests form interaction on Redmine's registration page by filling an email field and selecting a language from a dropdown menu

Starting URL: https://www.redmine.org/account/register

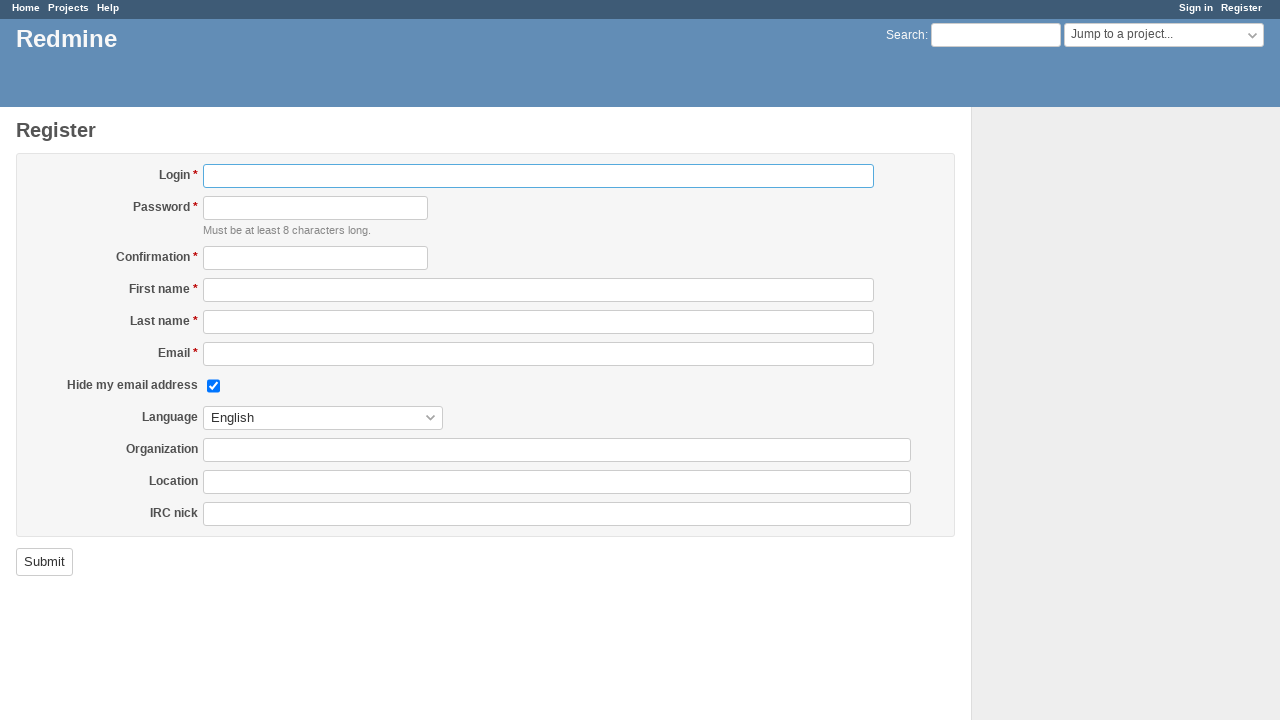

Filled email field with 'webtest.demo@gmail.com' on #user_mail
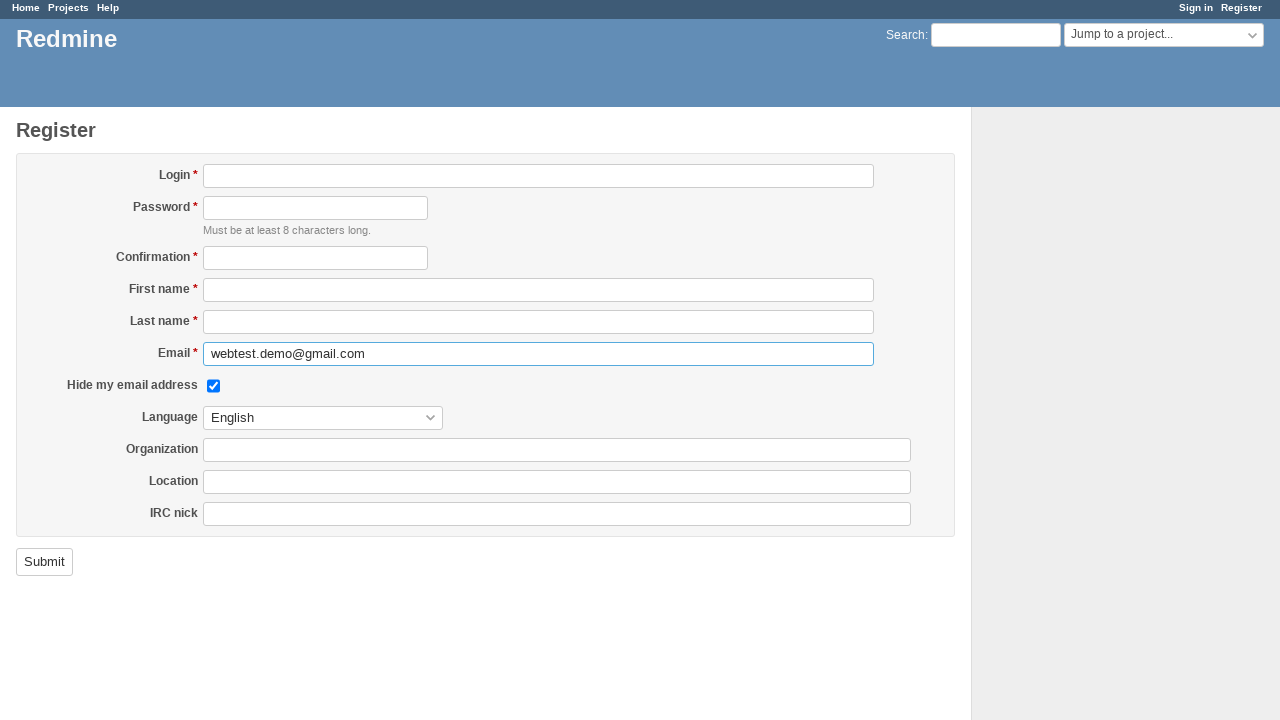

Selected 'Bulgarian (Български)' from language dropdown on #user_language
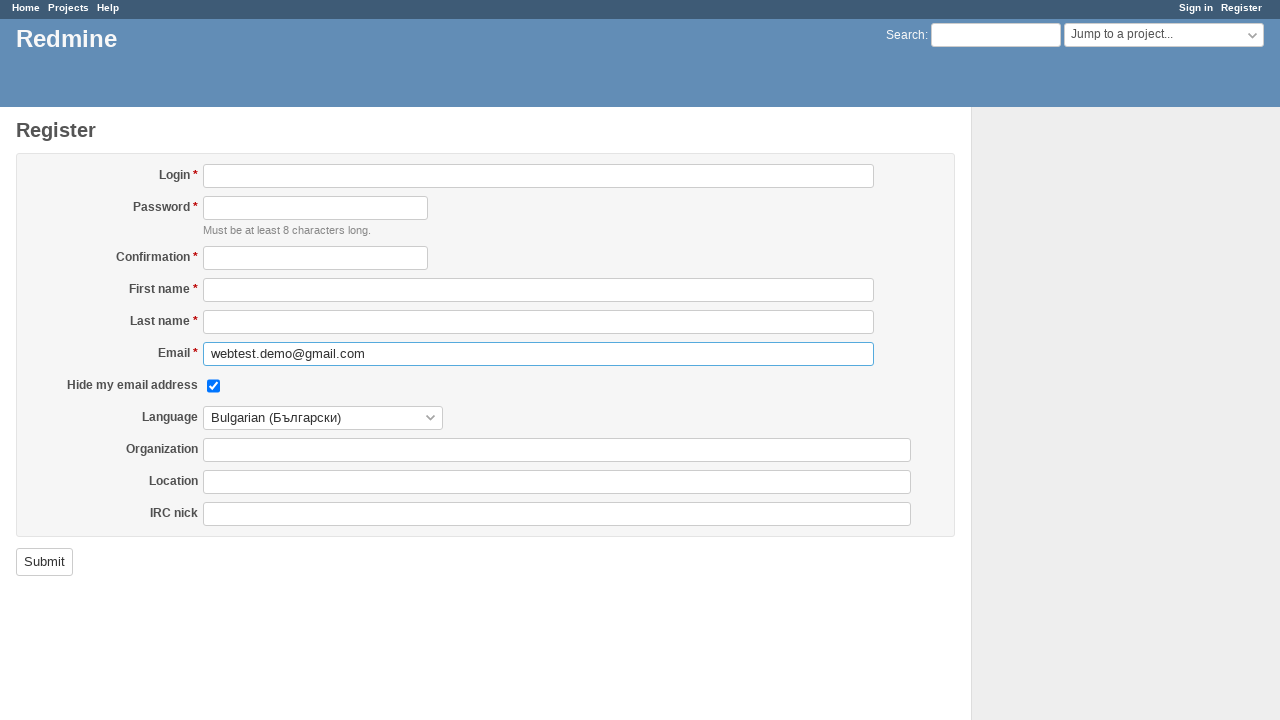

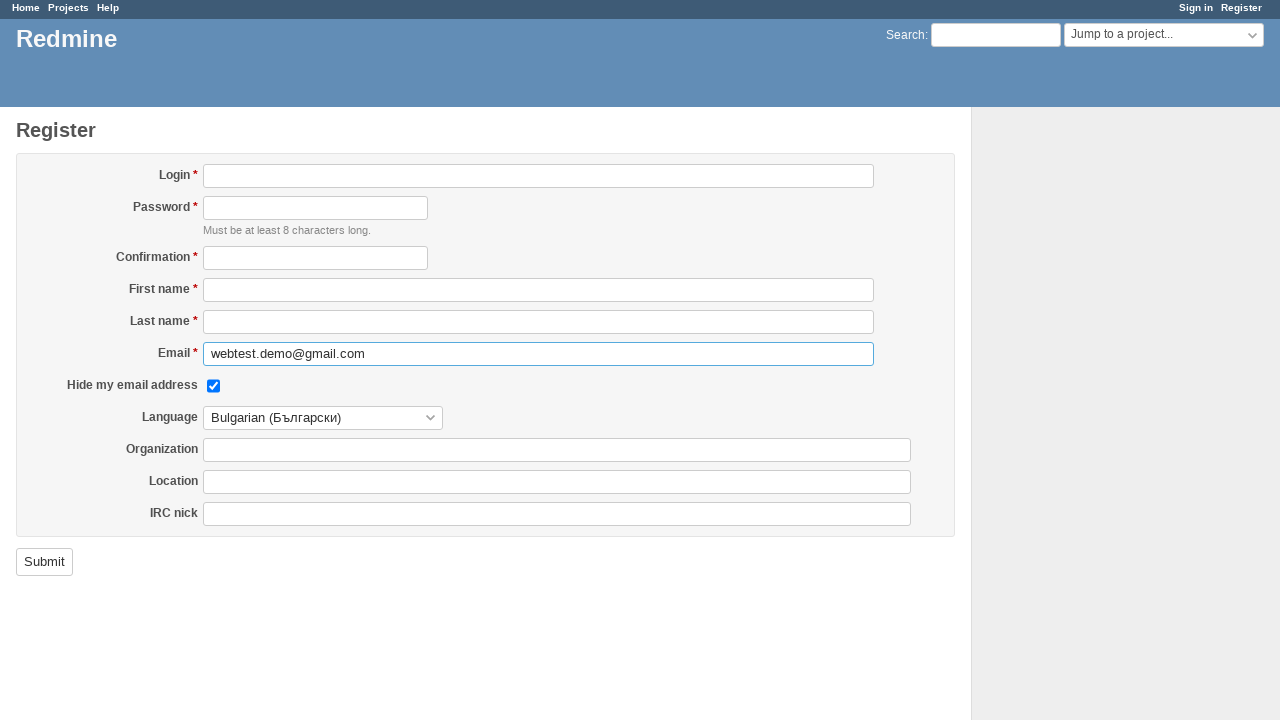